Navigates to the VWO application homepage and verifies the page loads by checking the title

Starting URL: https://app.vwo.com

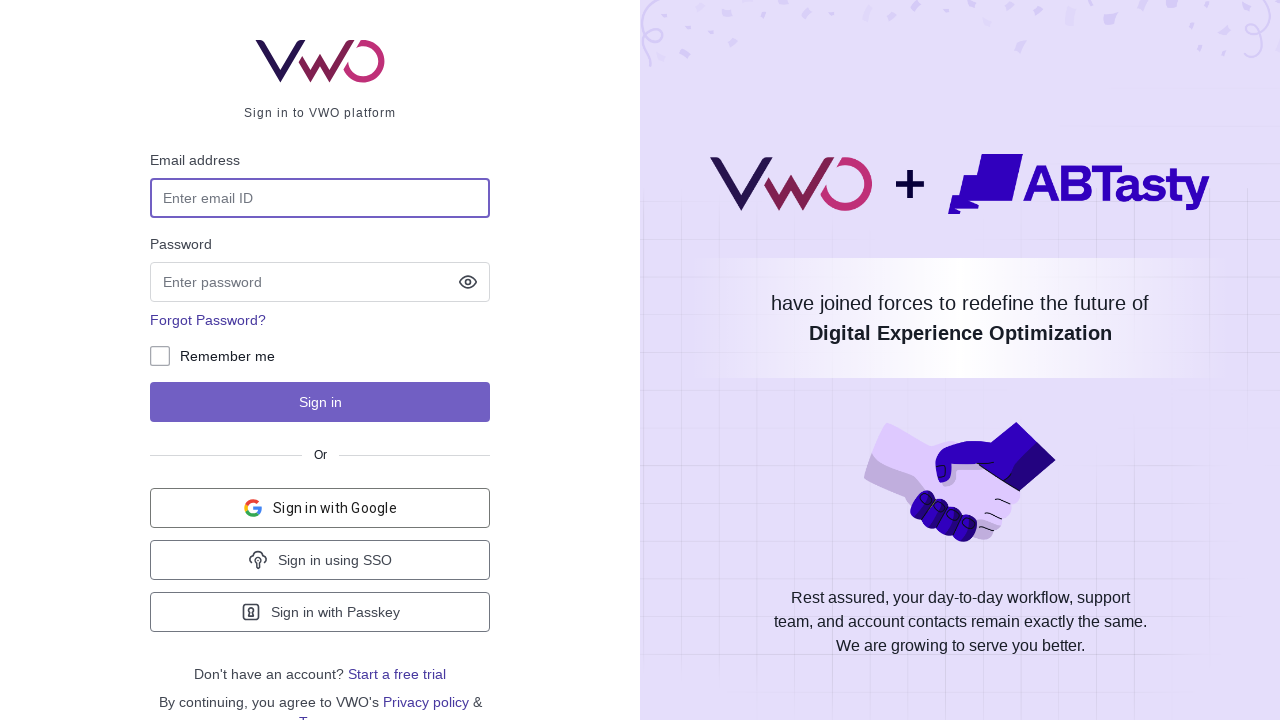

Navigated to VWO application homepage at https://app.vwo.com
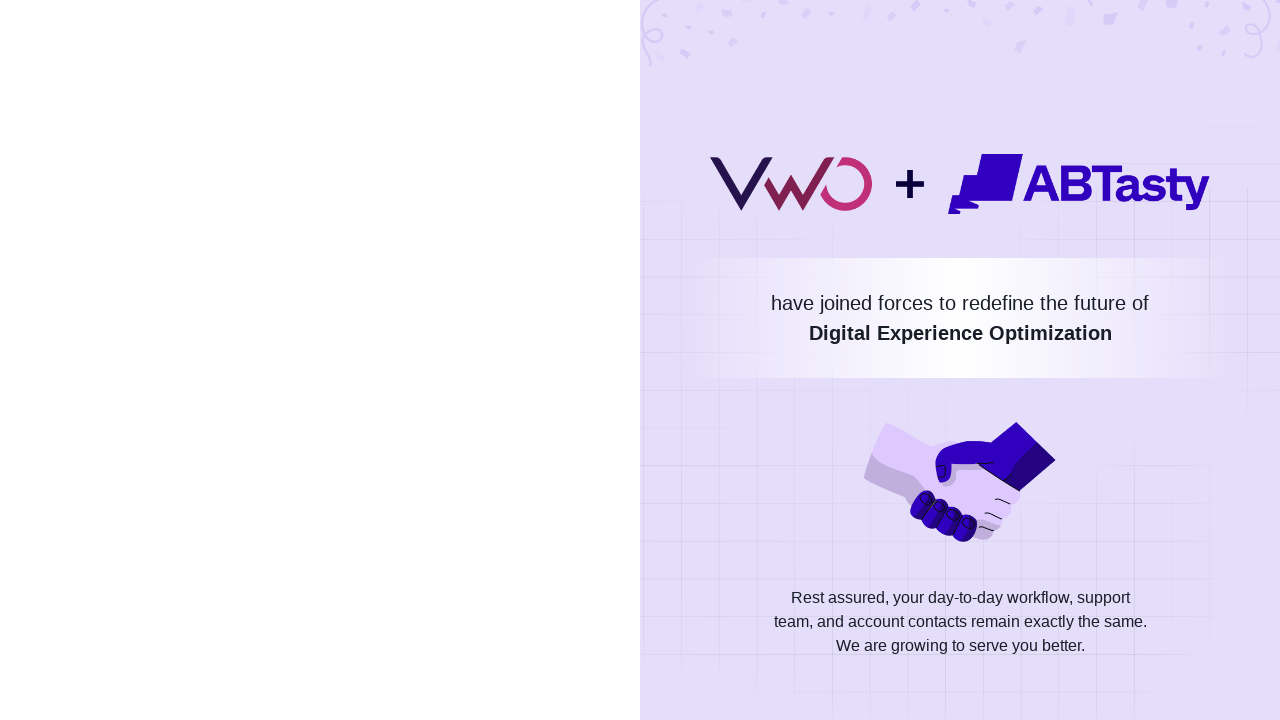

Page DOM content loaded
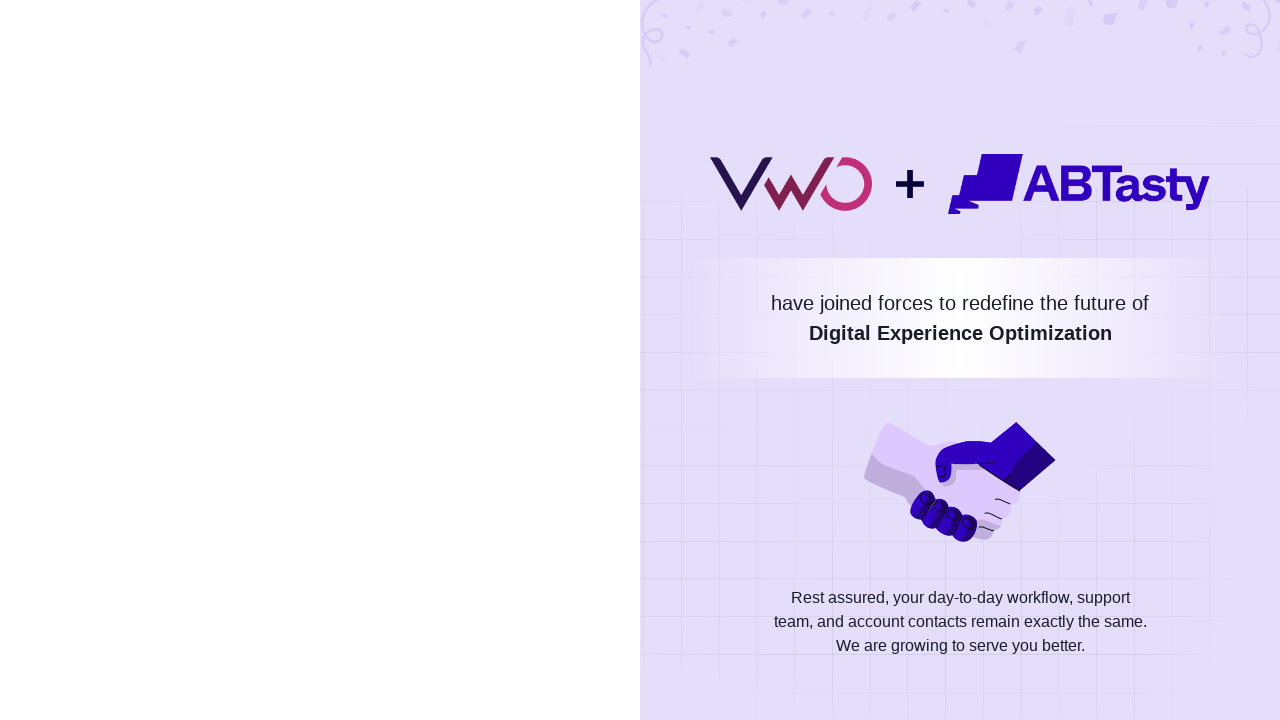

Retrieved page title: Login - VWO
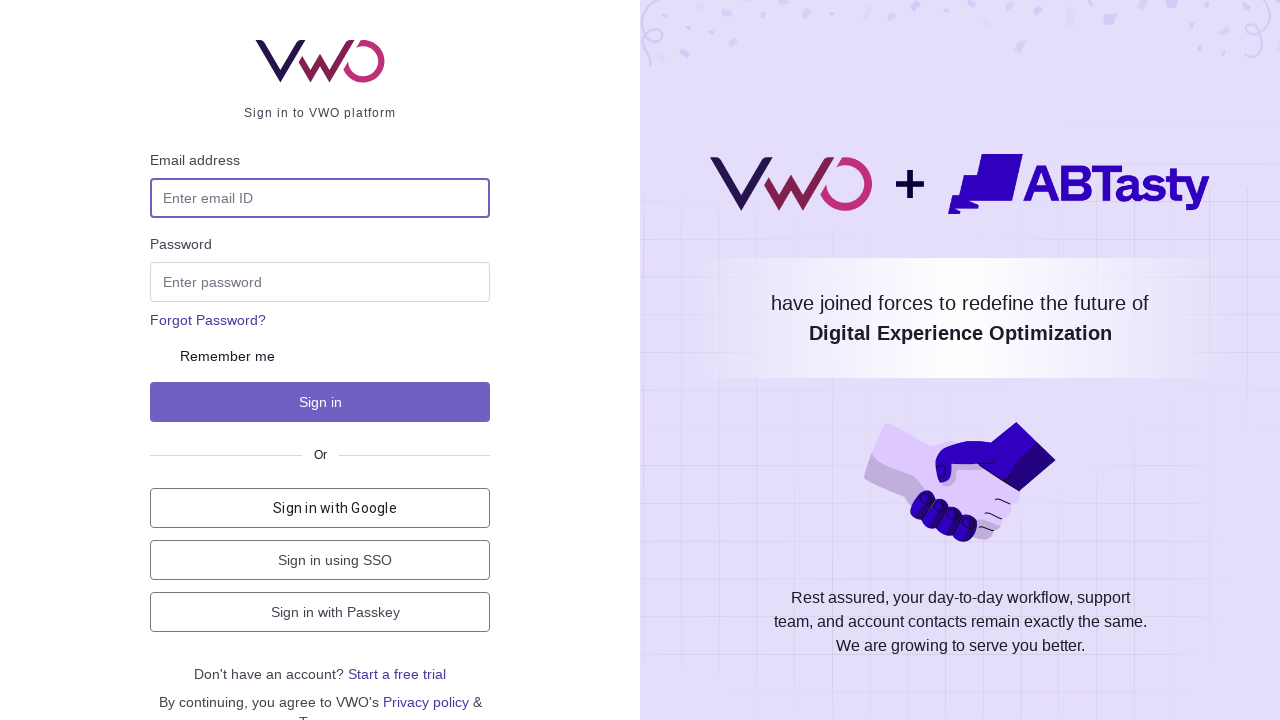

Printed page title to console
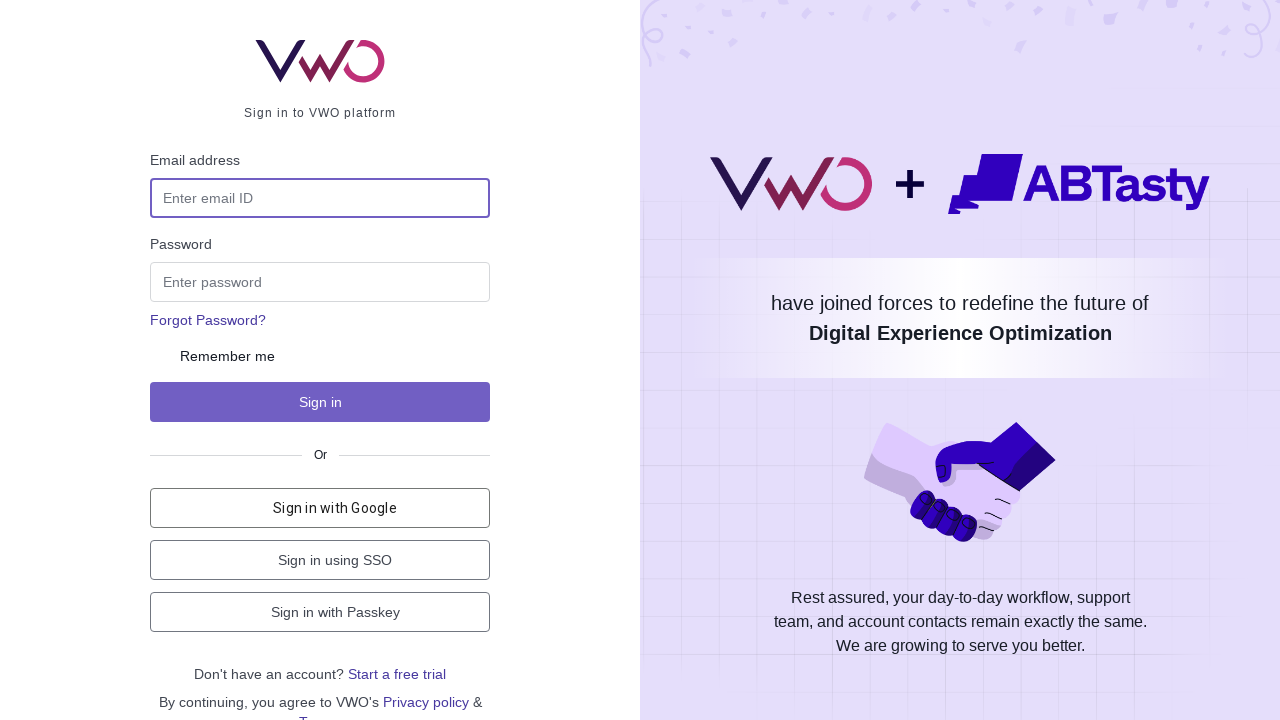

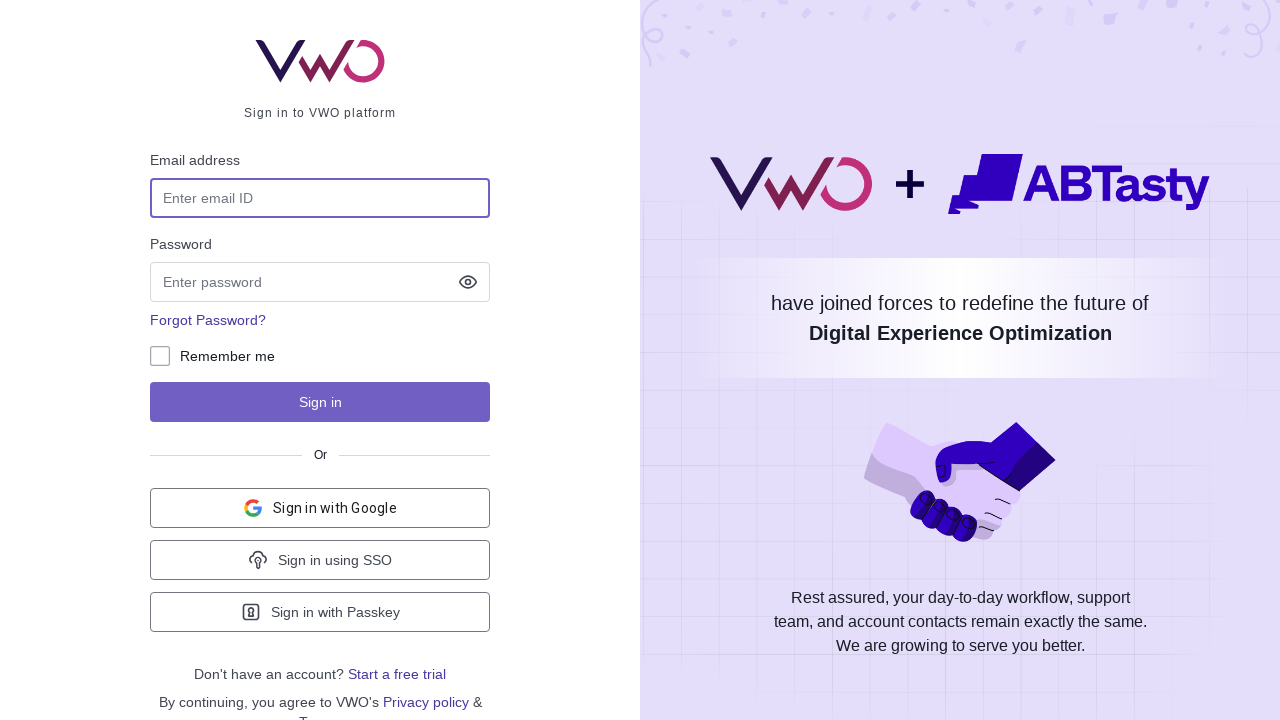